Tests all form input fields (firstName, lastName, email, phone) are present and functional

Starting URL: https://cac-tat.s3.eu-central-1.amazonaws.com/index.html

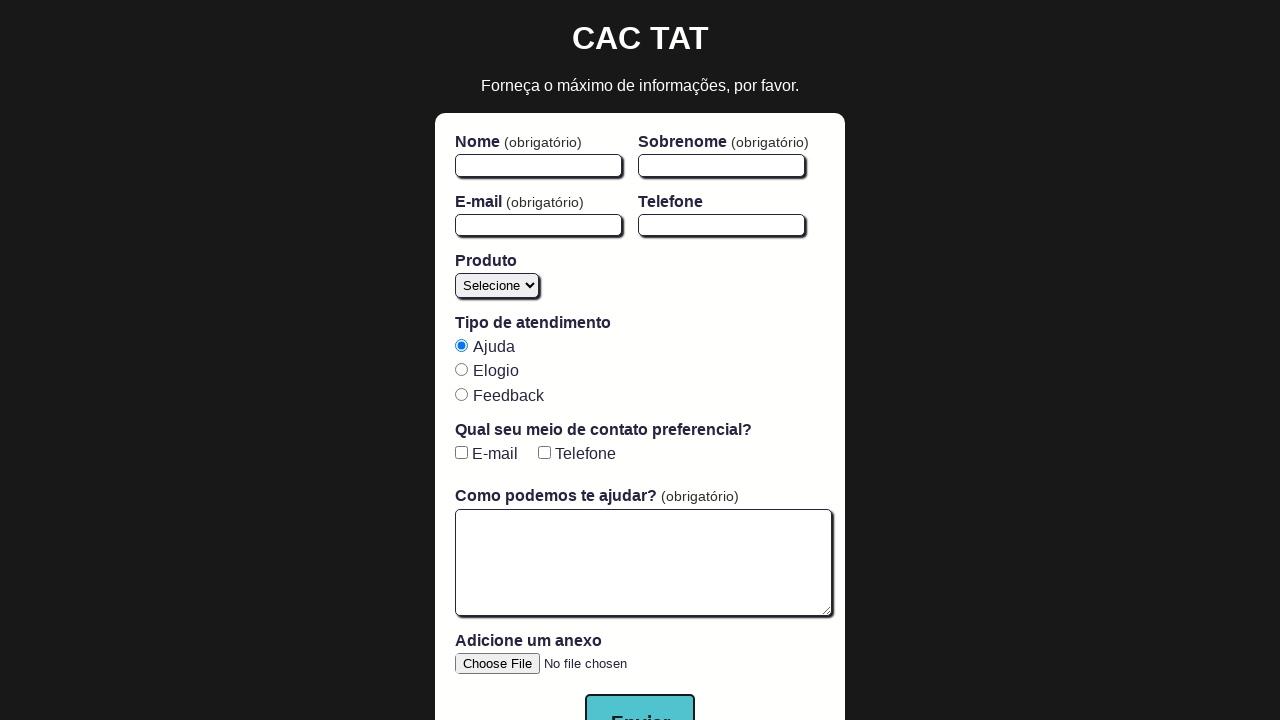

Filled firstName field with 'João' on #firstName
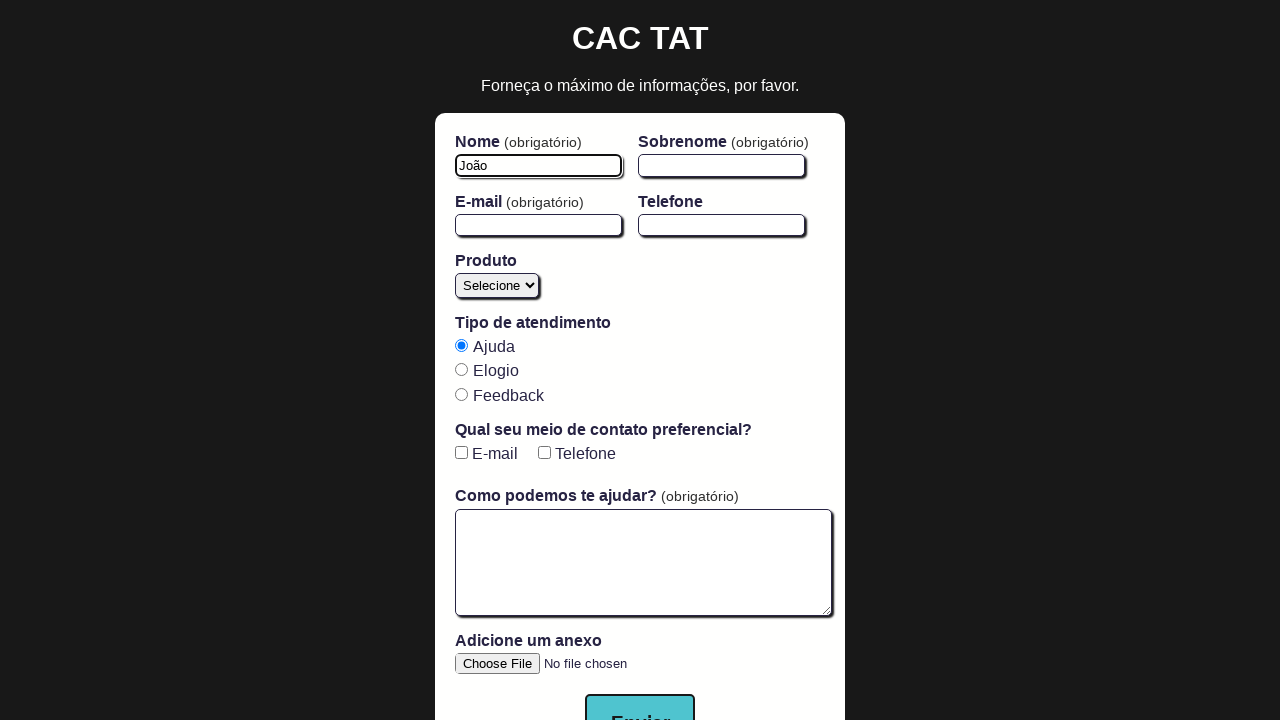

Filled lastName field with 'Silva' on #lastName
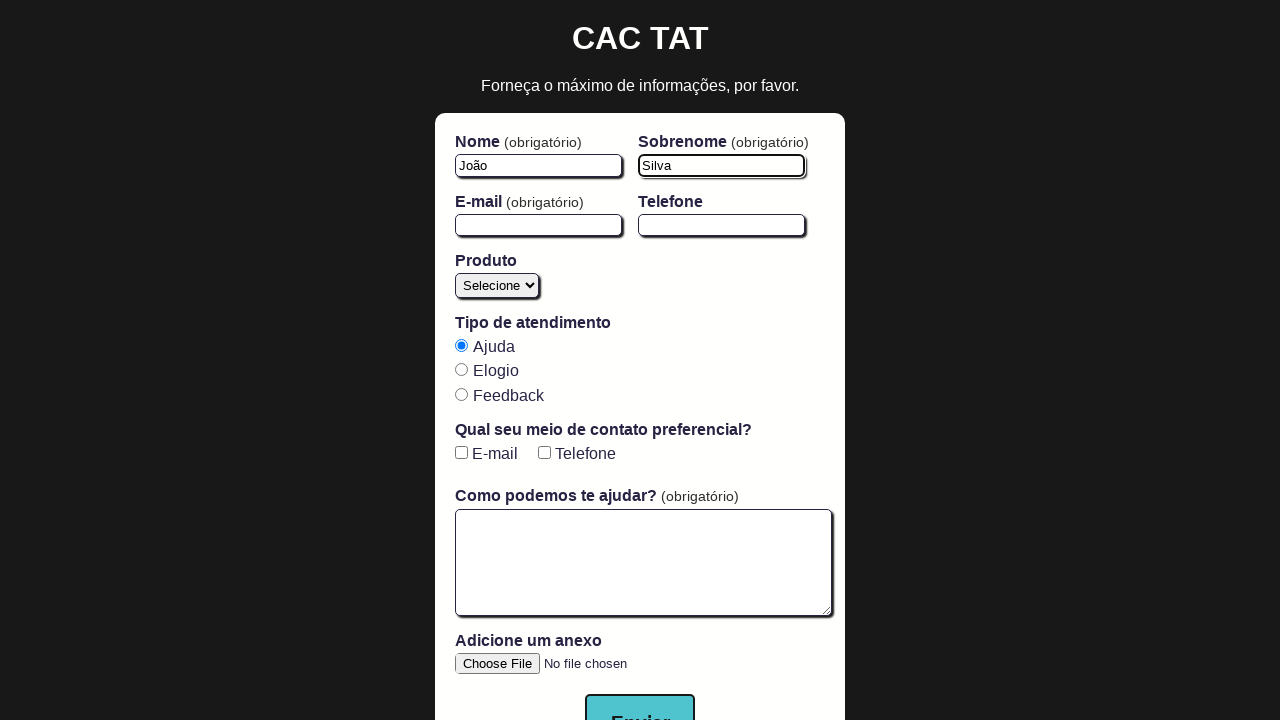

Filled email field with 'joao.silva@email.com' on #email
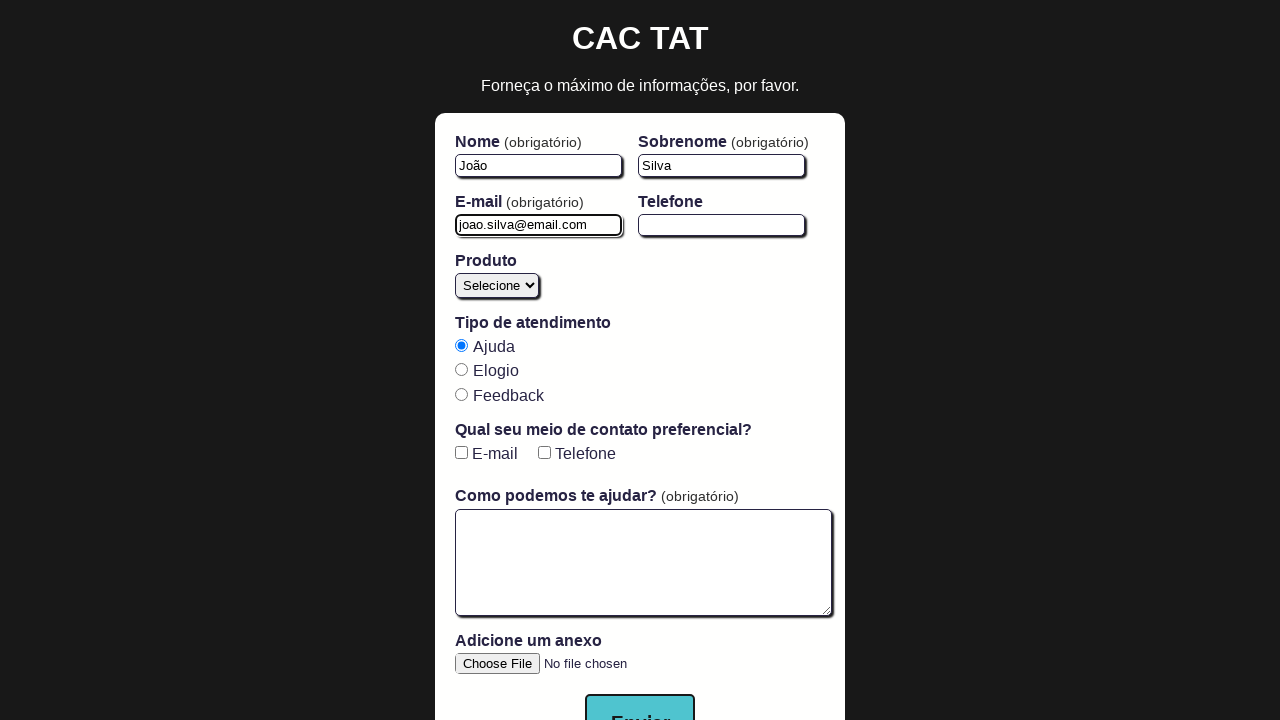

Filled phone field with '11987654321' on #phone
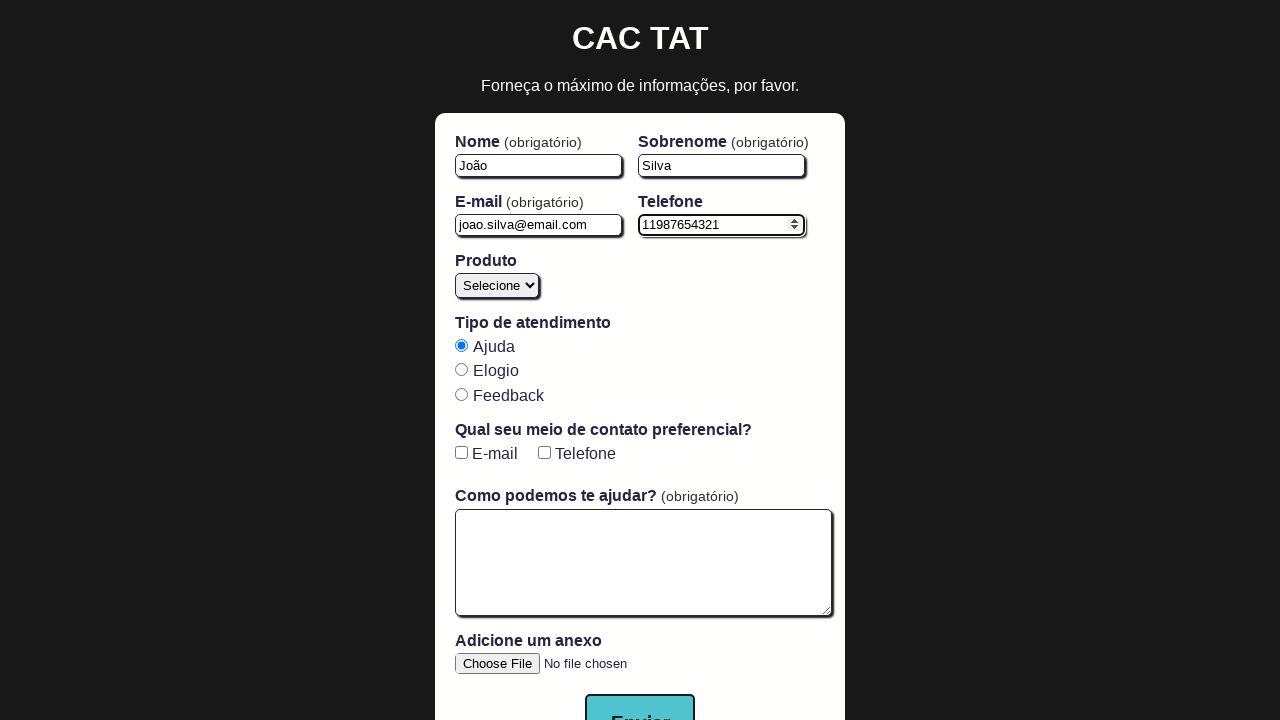

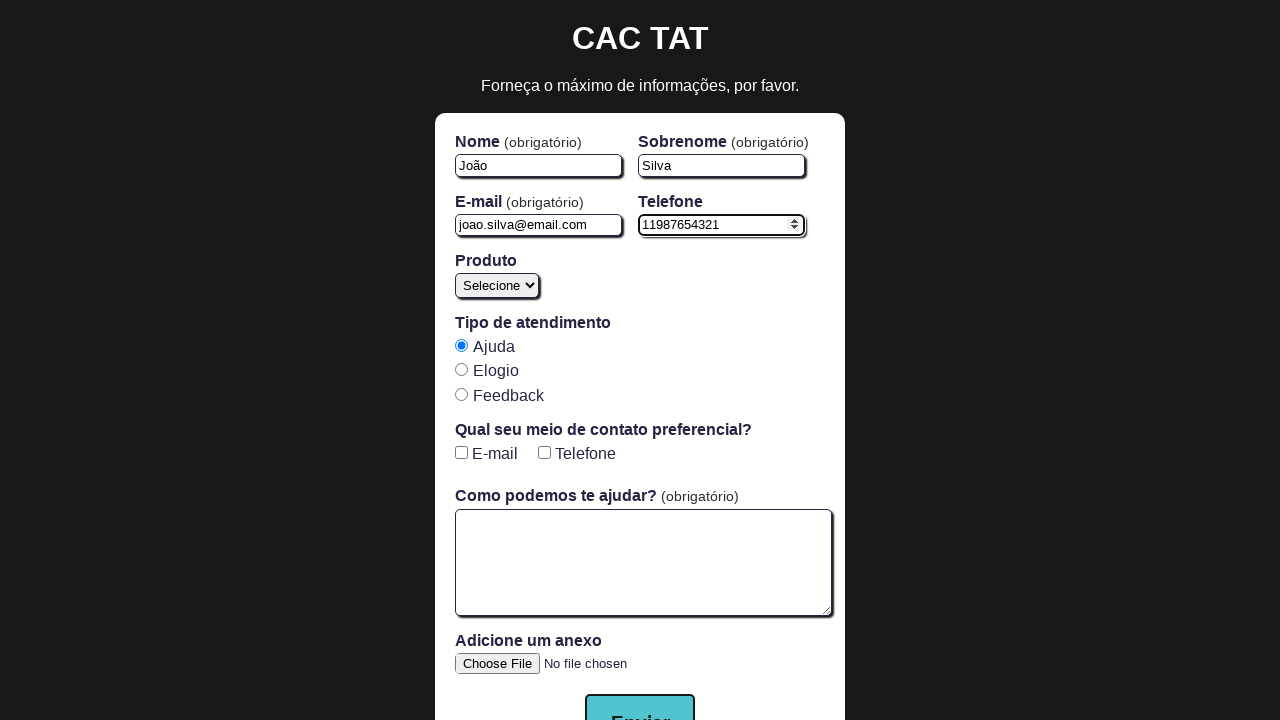